Tests filling the first name field on a contact form by entering text into the input field located by name attribute.

Starting URL: https://www.automationtesting.co.uk/contactForm.html

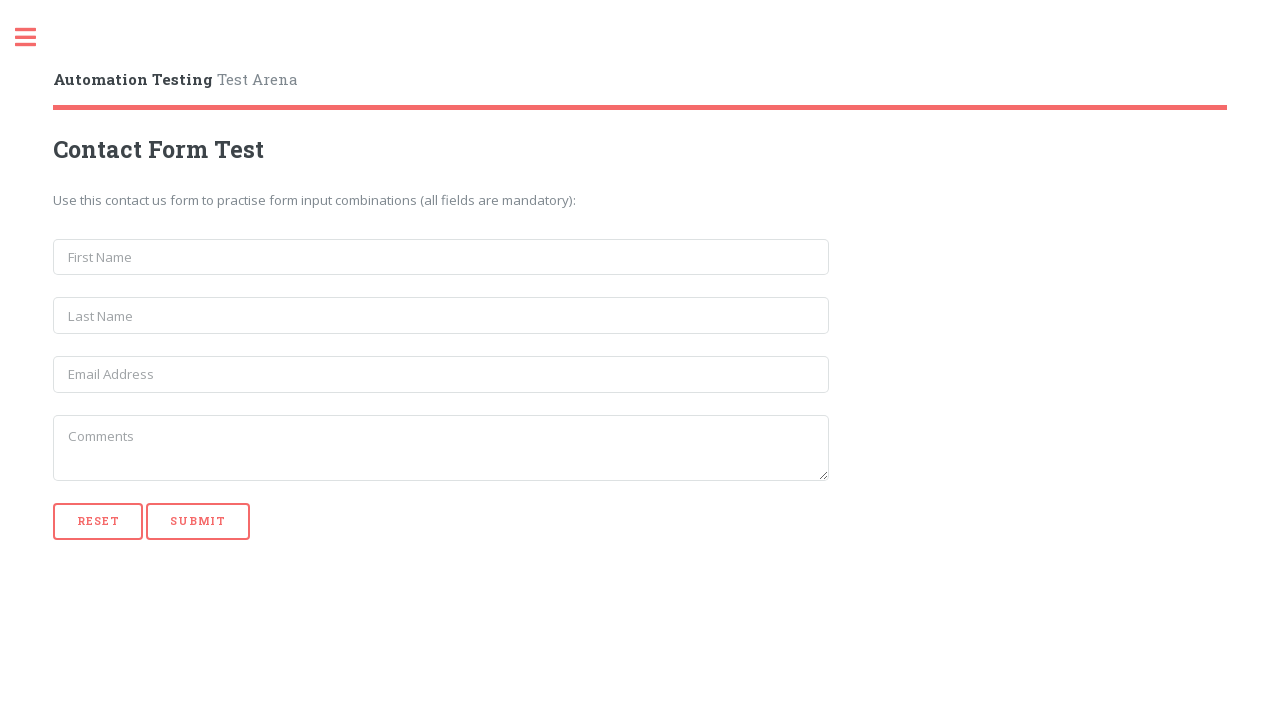

Navigated to contact form page
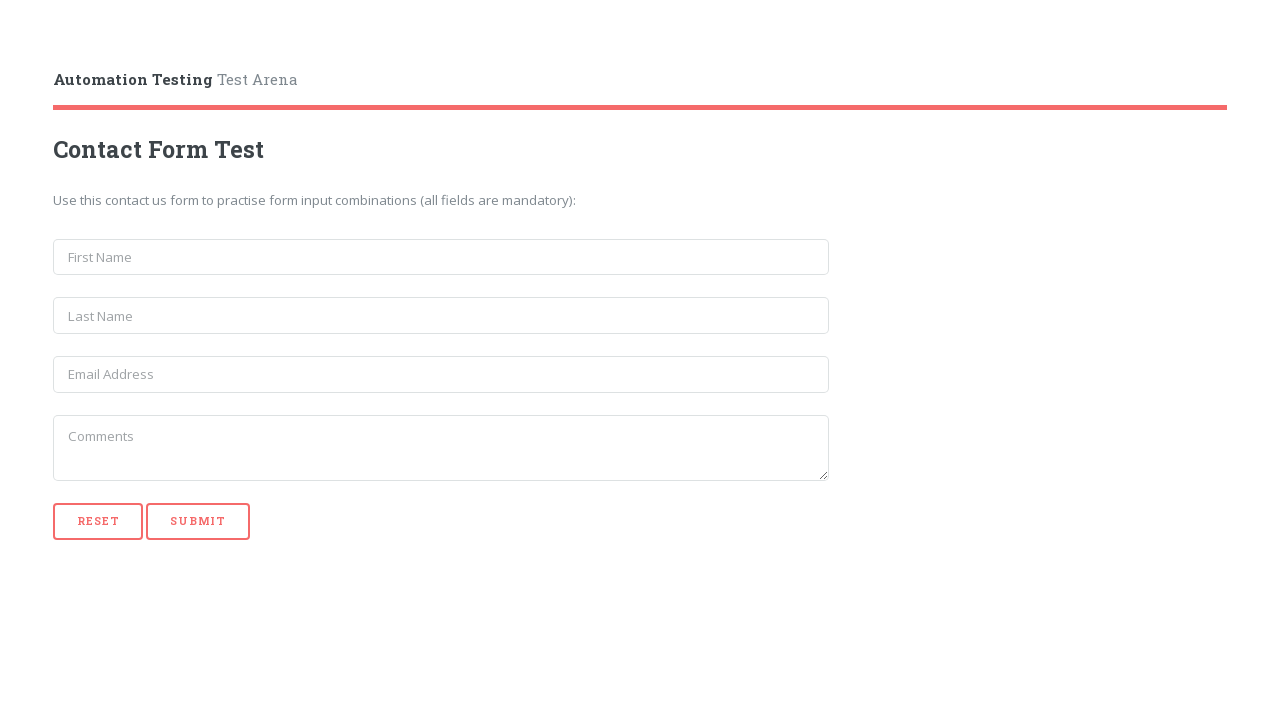

Filled first name field with 'abcd' on input[name='first_name']
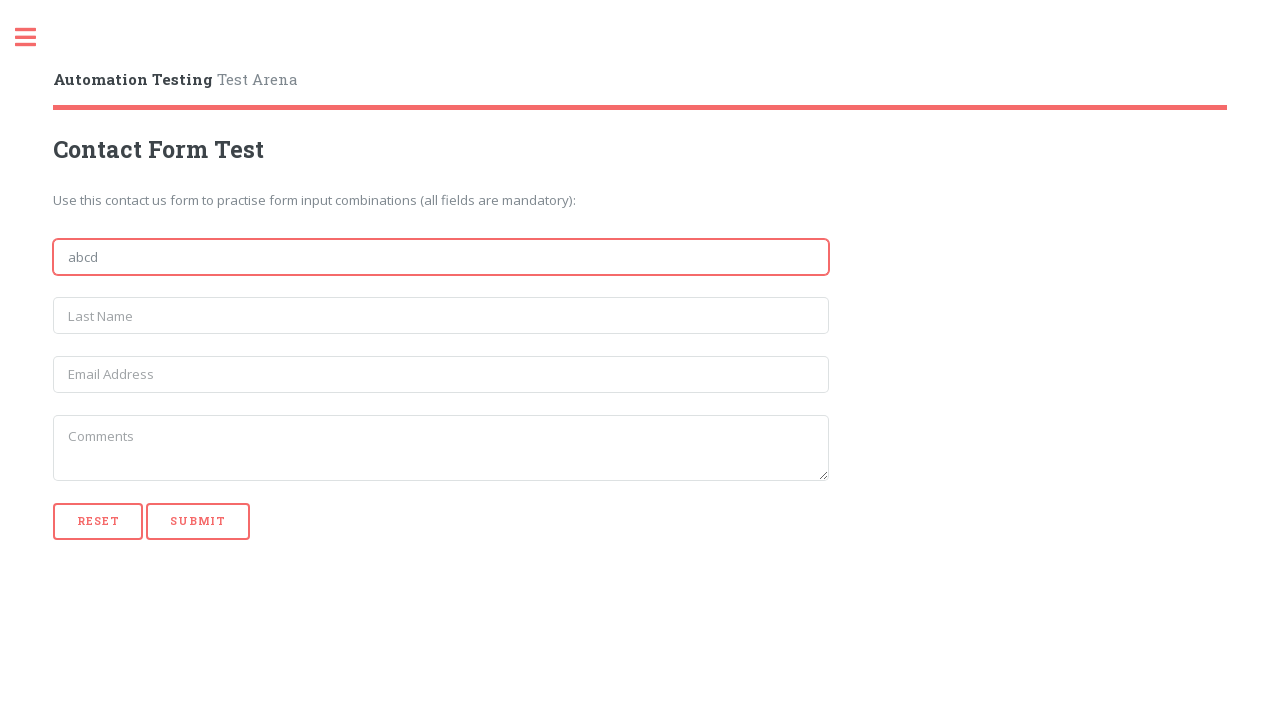

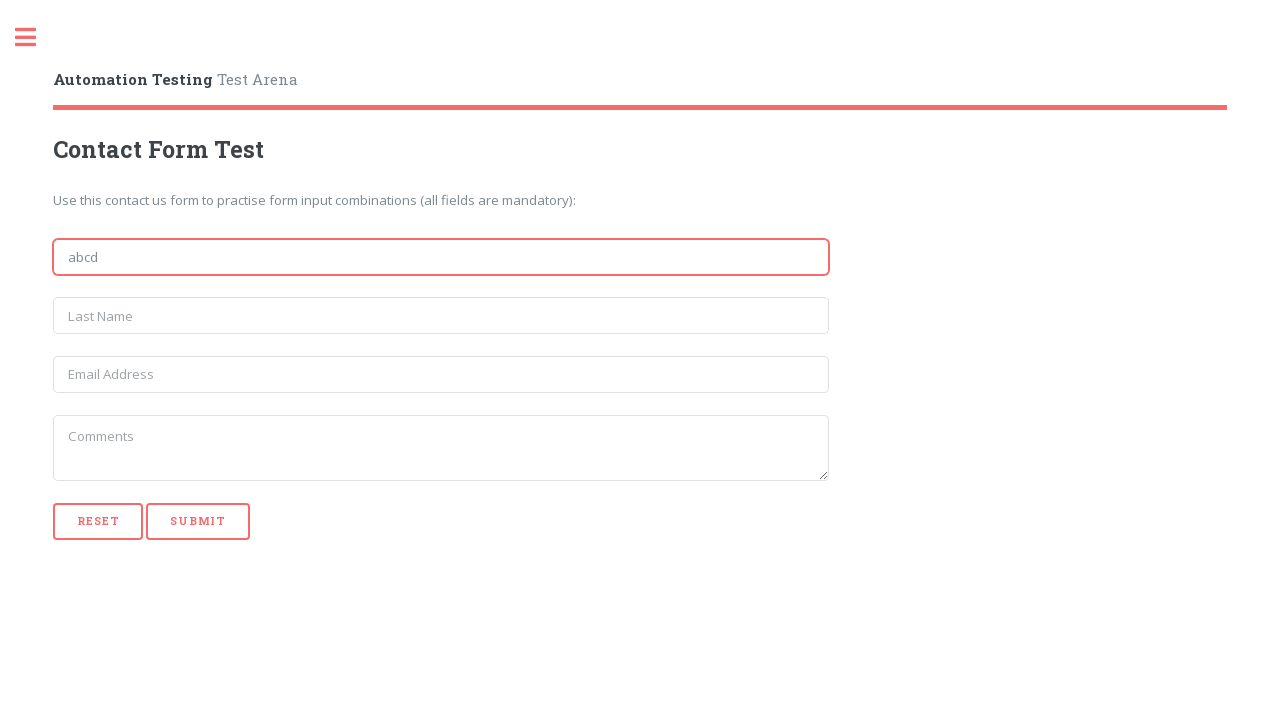